Tests table sorting functionality by clicking the Due column header twice to sort in descending order

Starting URL: http://the-internet.herokuapp.com/tables

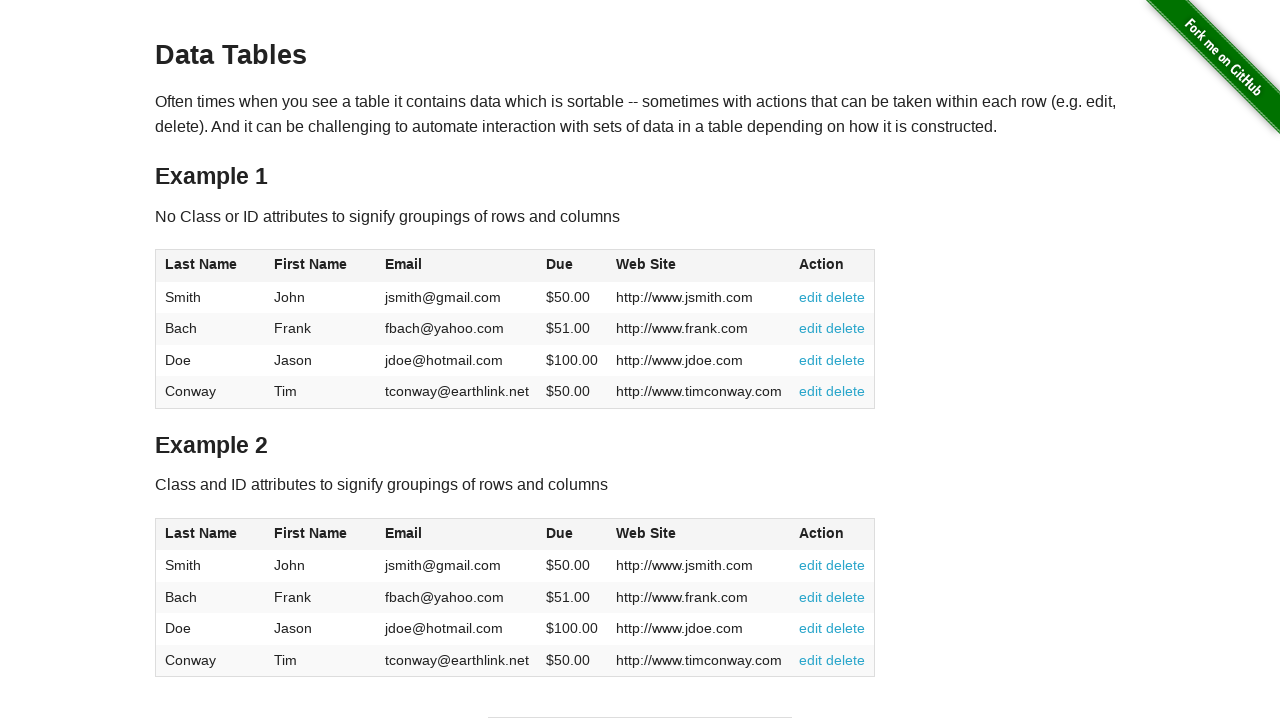

Clicked Due column header first time to sort ascending at (572, 266) on #table1 thead tr th:nth-of-type(4)
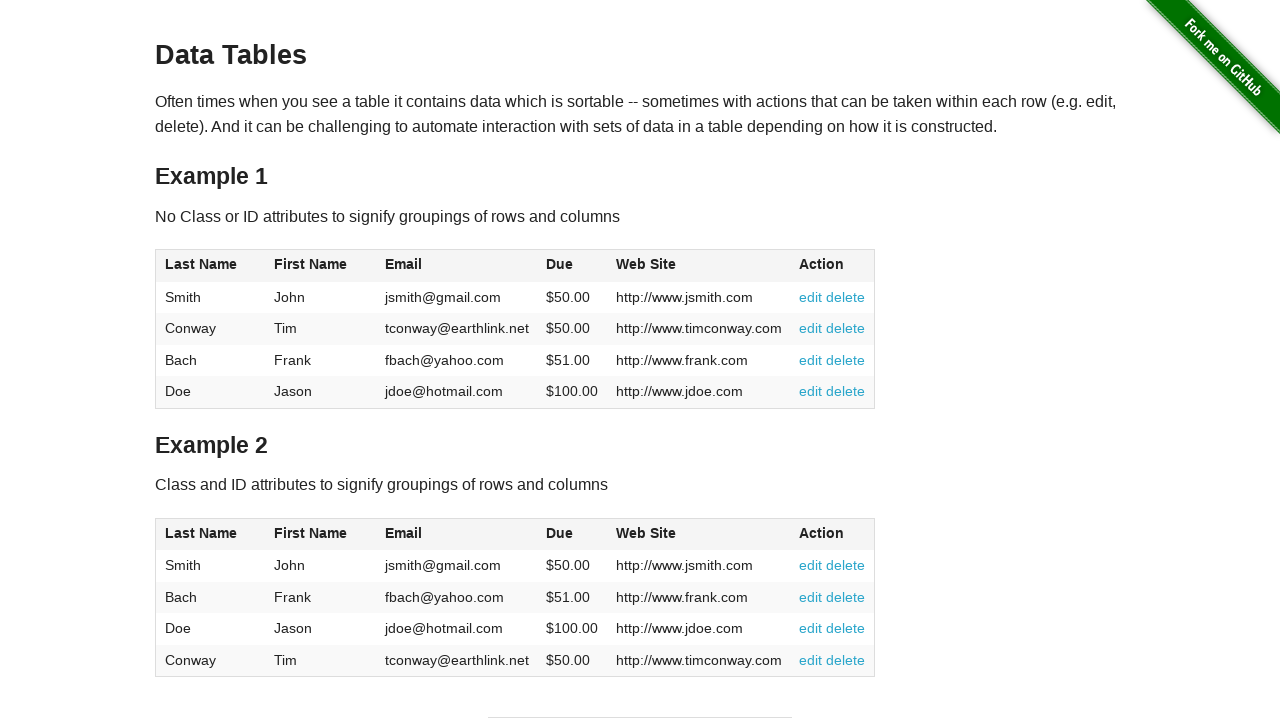

Clicked Due column header second time to sort descending at (572, 266) on #table1 thead tr th:nth-of-type(4)
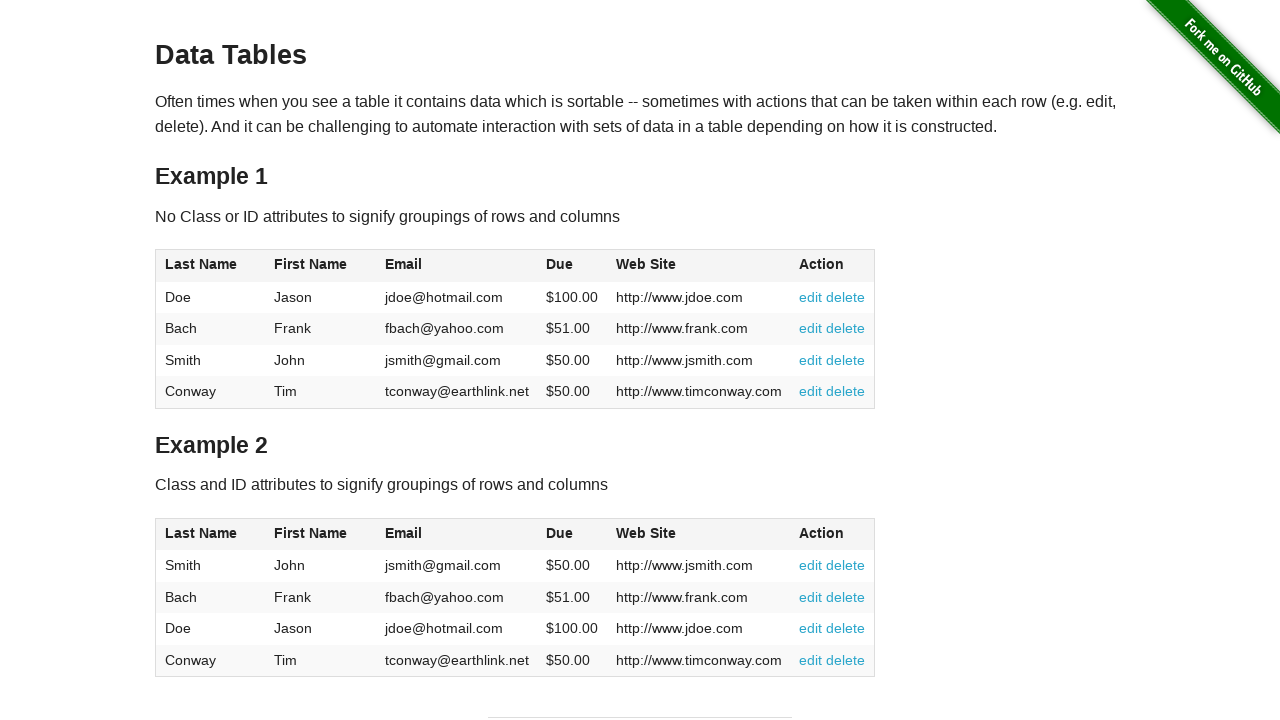

Verified table is sorted with Due column visible
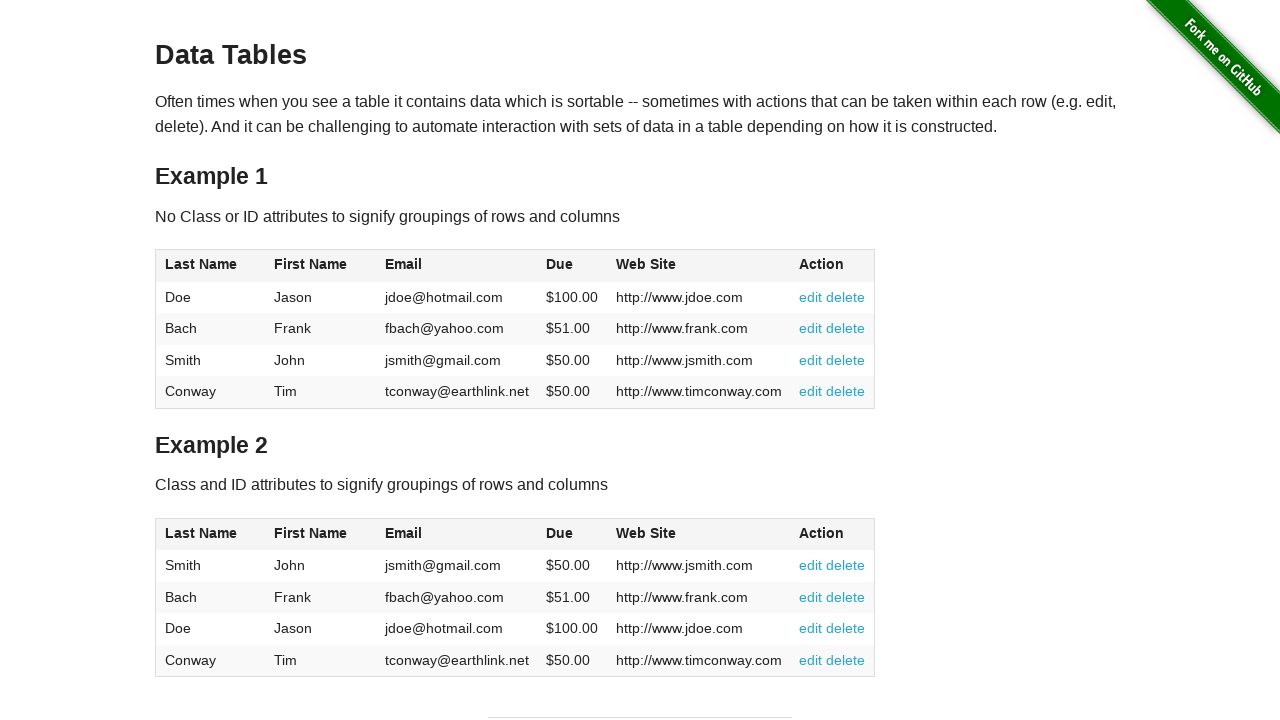

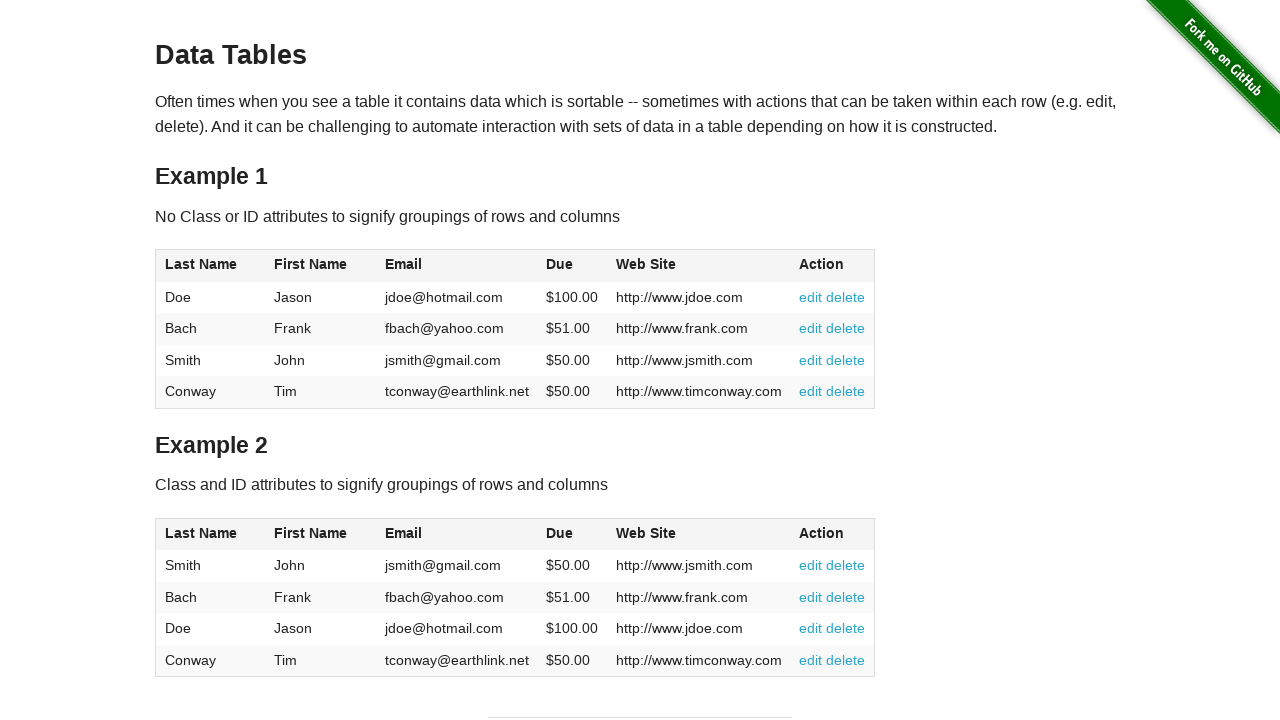